Tests checkbox functionality by counting checkboxes, selecting/deselecting the first checkbox, and verifying its state

Starting URL: https://rahulshettyacademy.com/AutomationPractice/

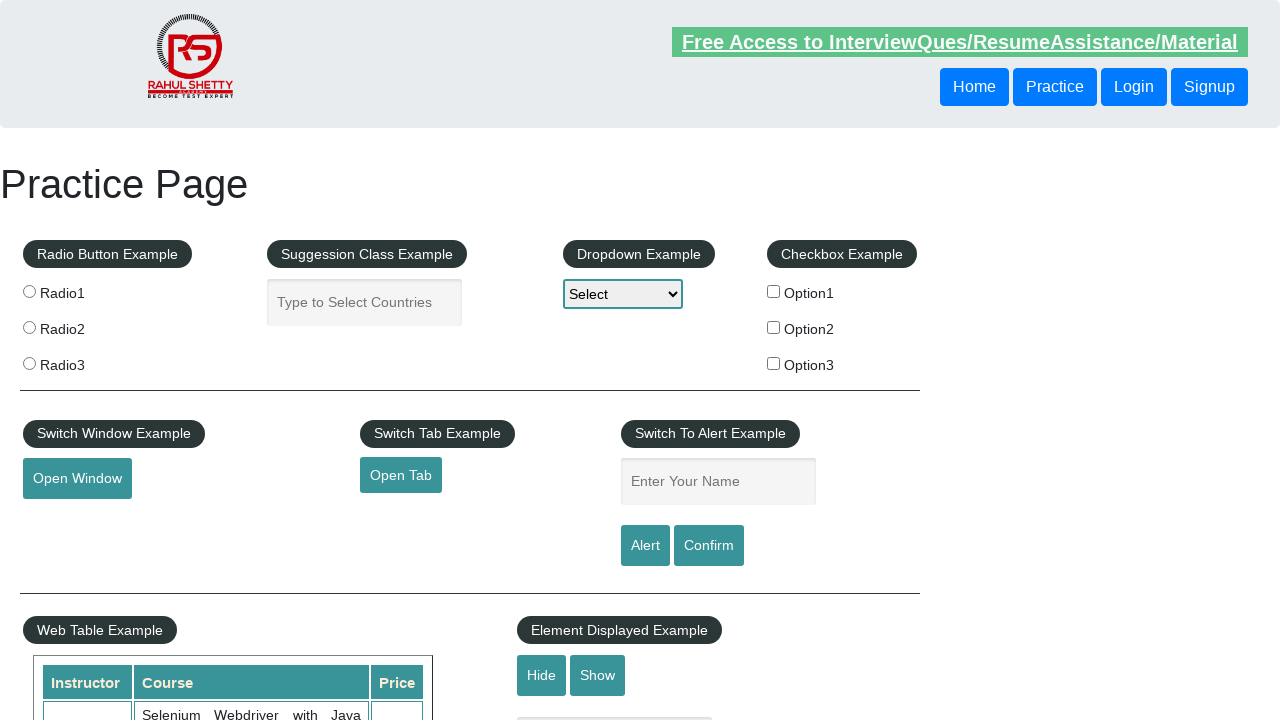

Navigated to AutomationPractice page
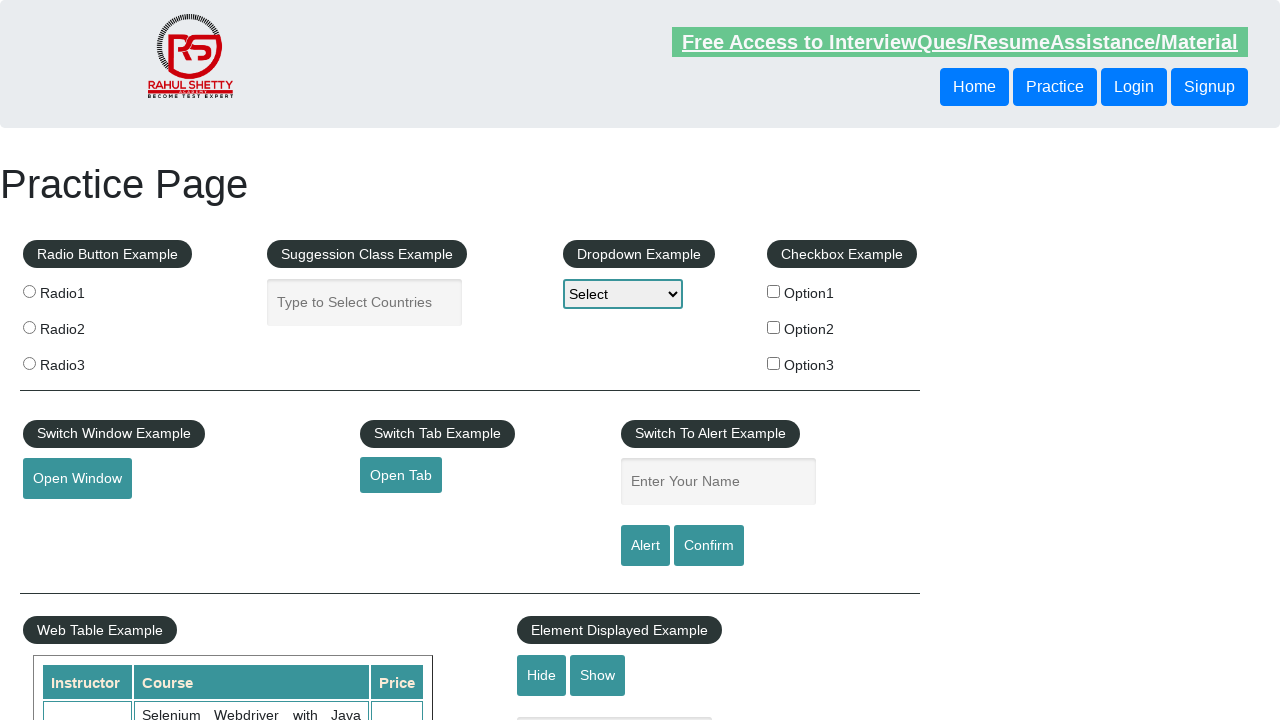

Located all checkboxes on the page - count: 3
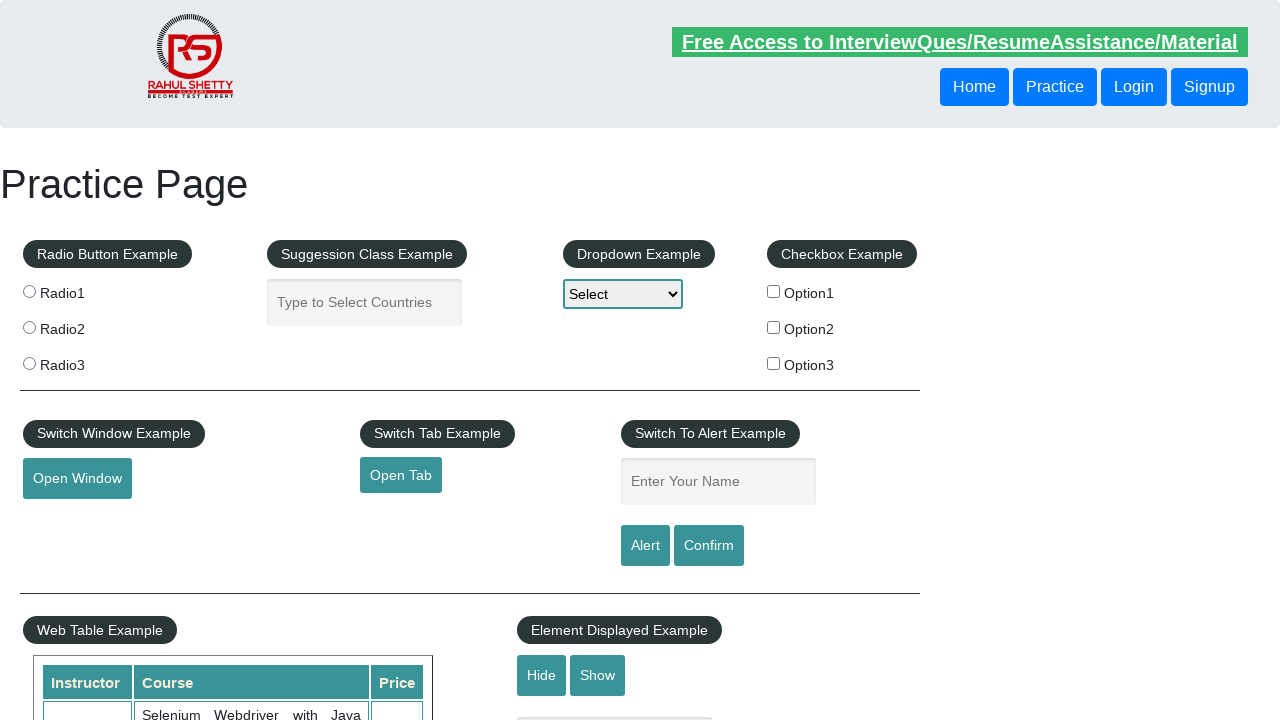

Clicked the first checkbox to select it at (774, 291) on #checkBoxOption1
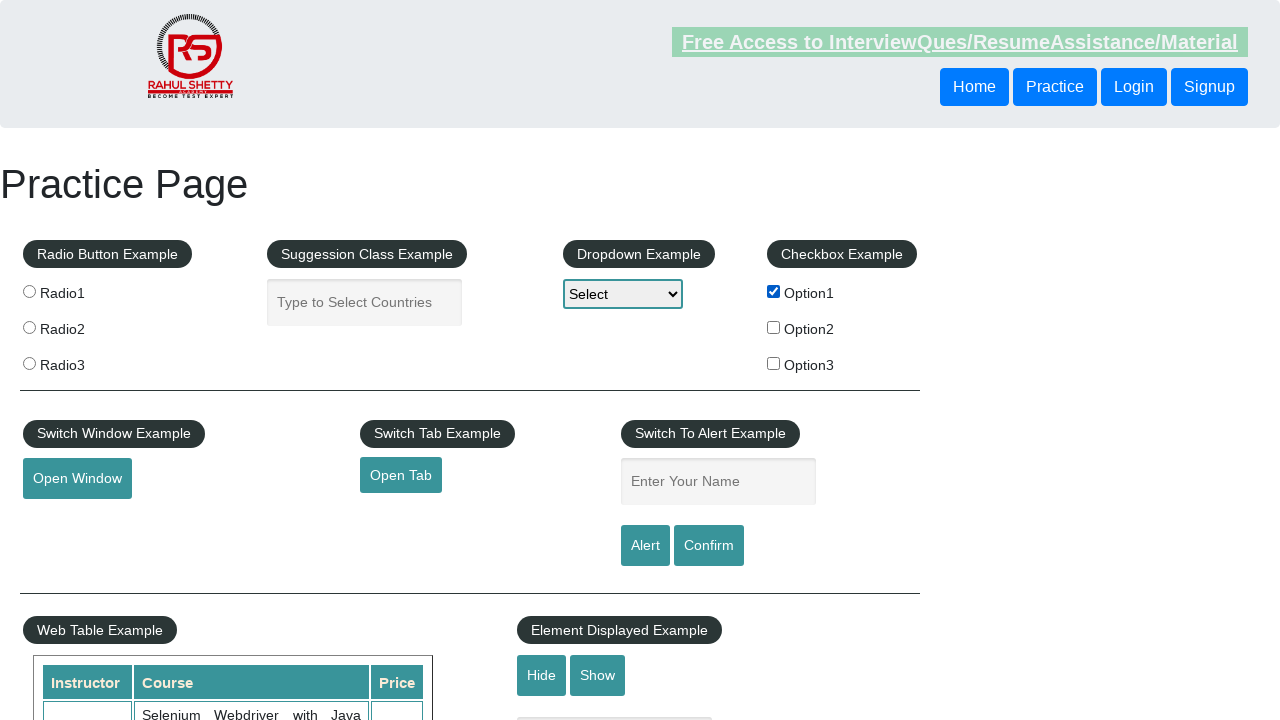

Verified first checkbox is selected - state: True
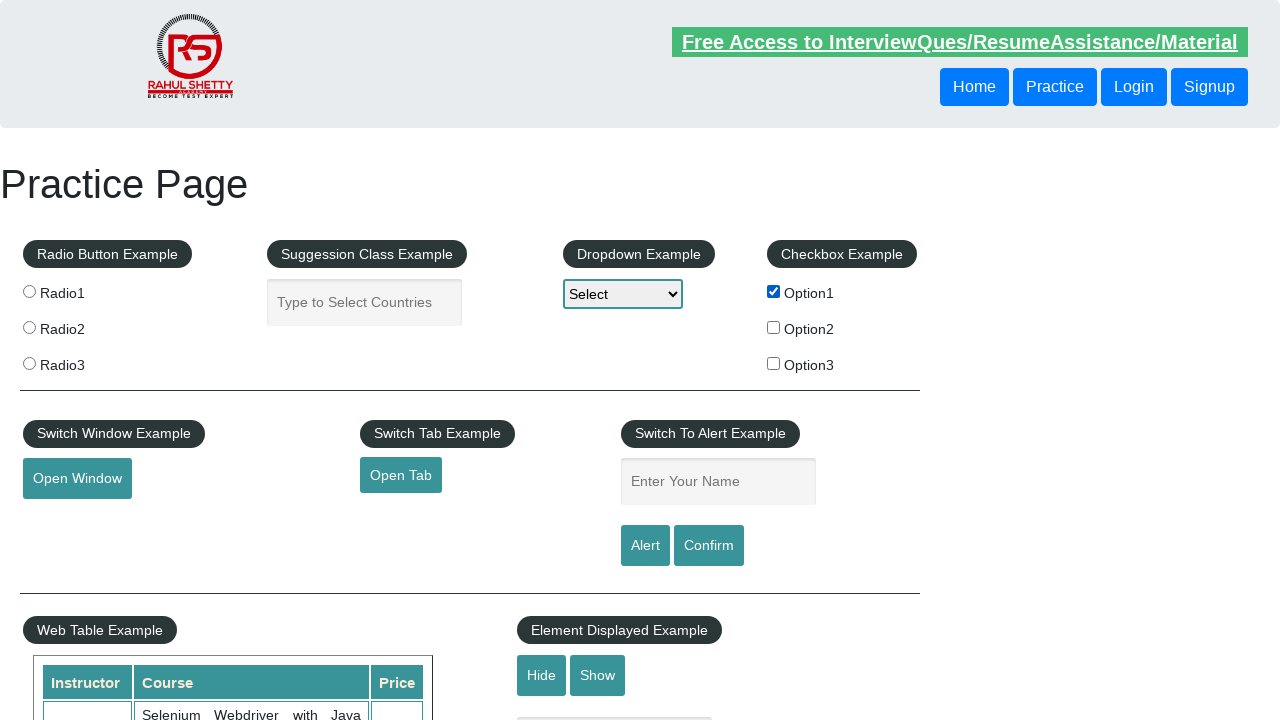

Clicked the first checkbox again to deselect it at (774, 291) on #checkBoxOption1
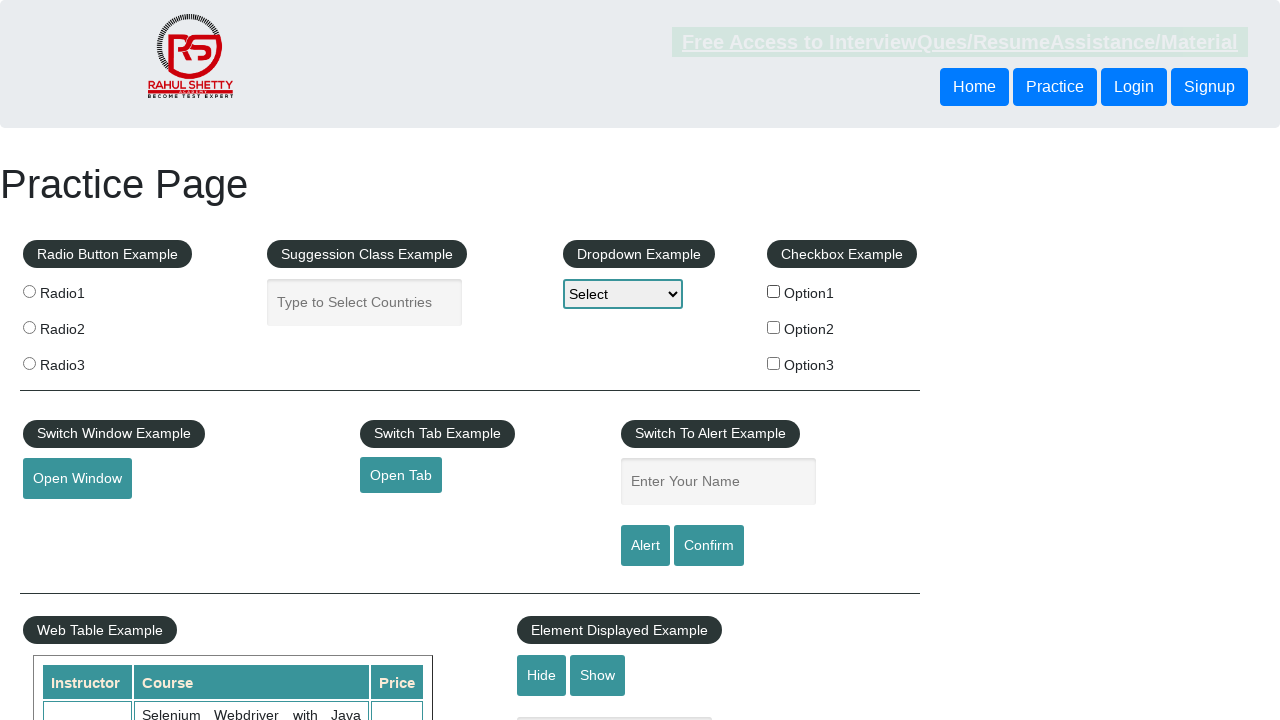

Verified first checkbox is deselected - state: False
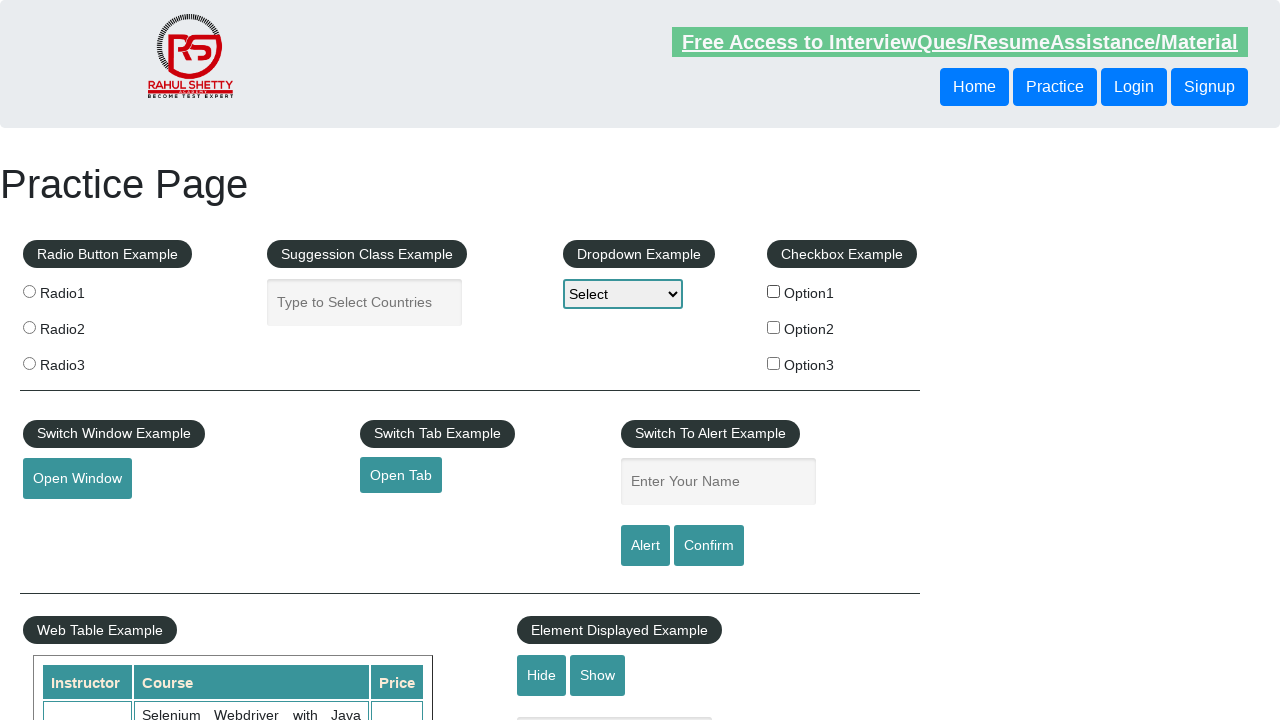

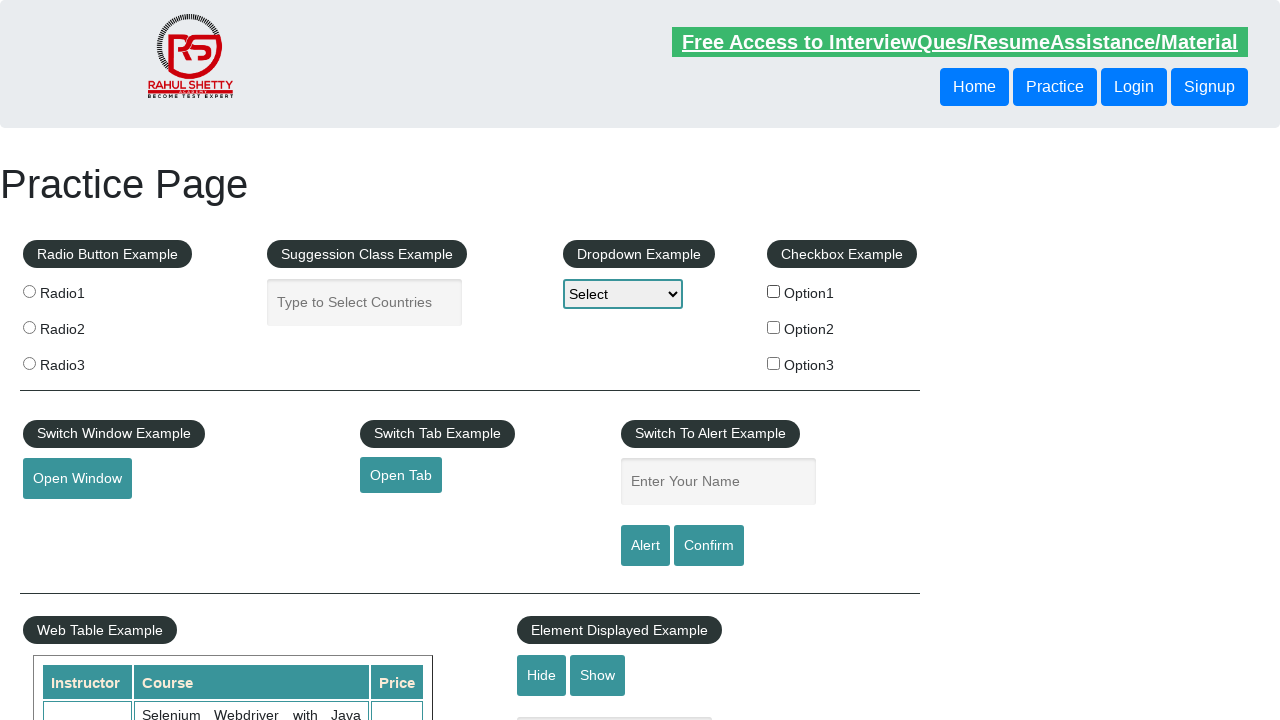